Navigates to SpiceJet website and verifies that the booking form with radio button options (like One Way, Round Trip) is loaded and visible on the page.

Starting URL: https://www.spicejet.com/

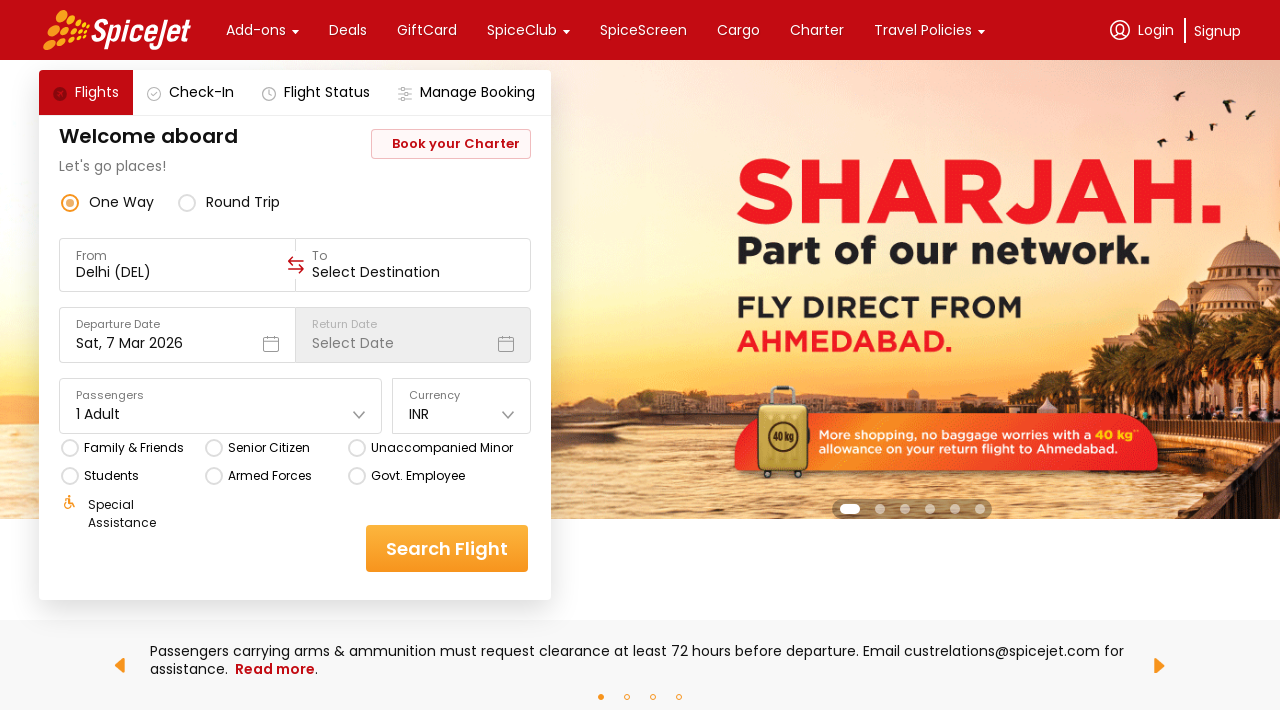

Main booking section loaded on SpiceJet website
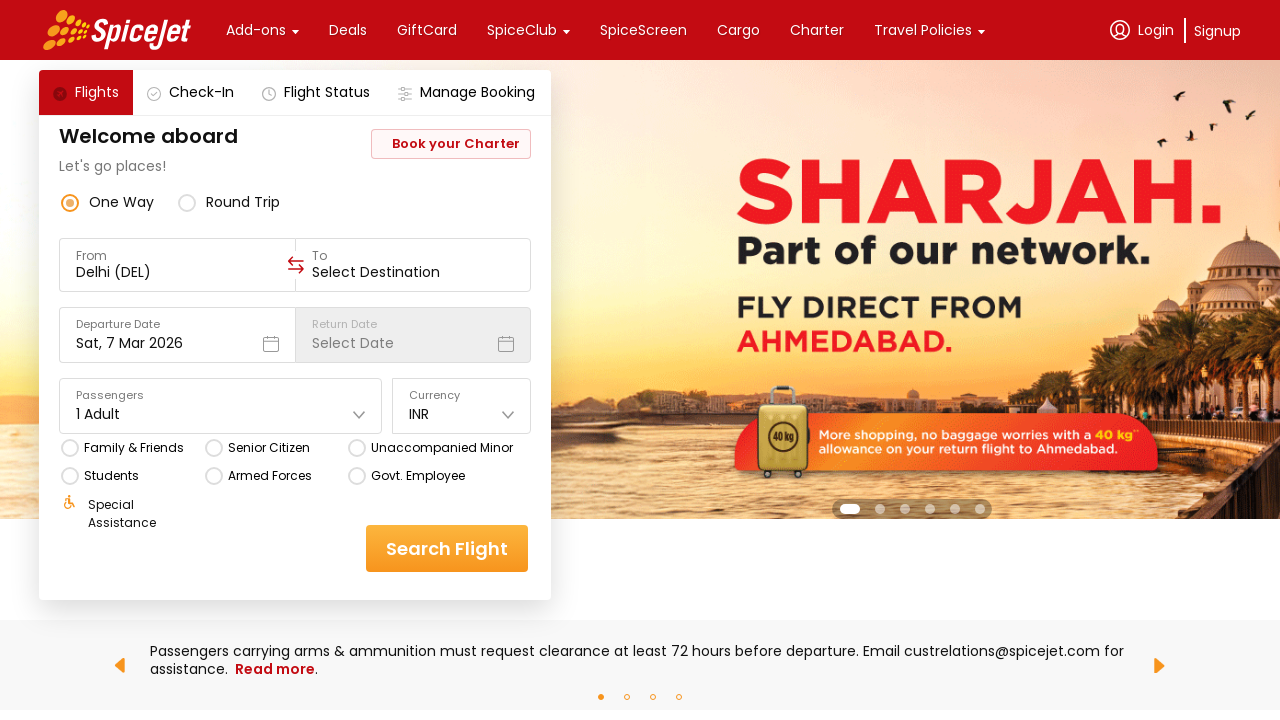

Radio button options (One Way, Round Trip) are now visible on the booking form
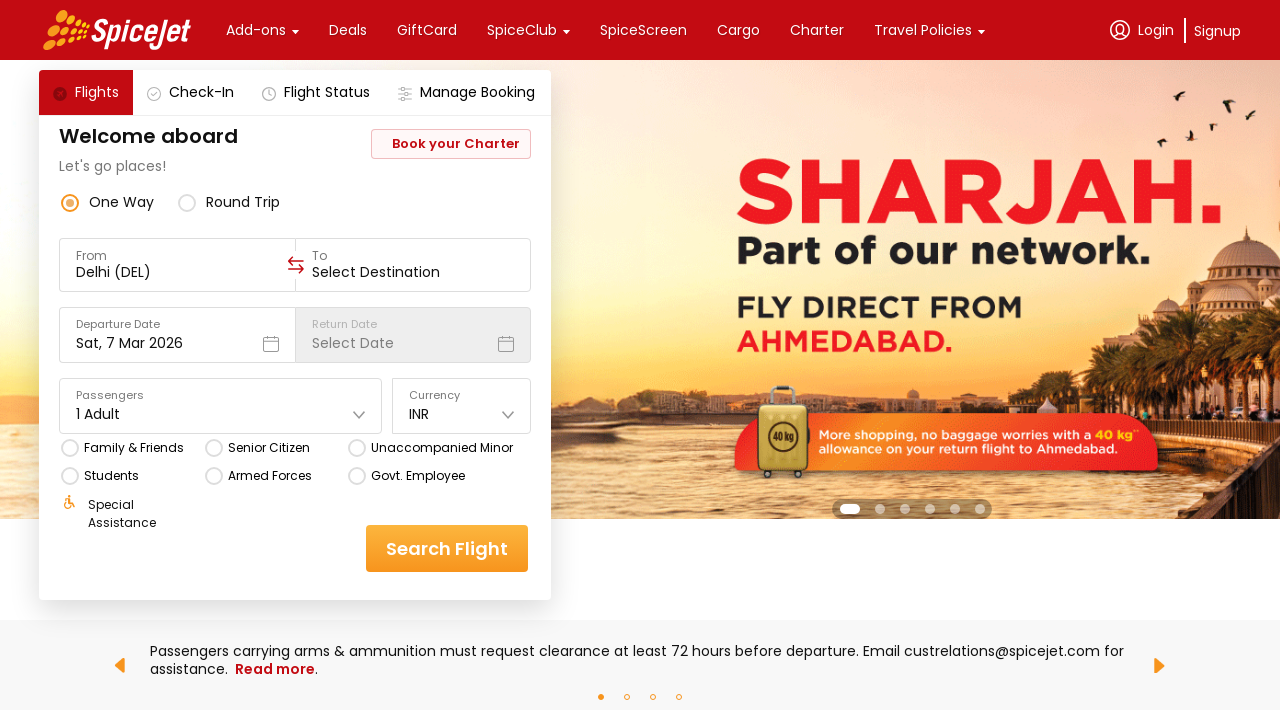

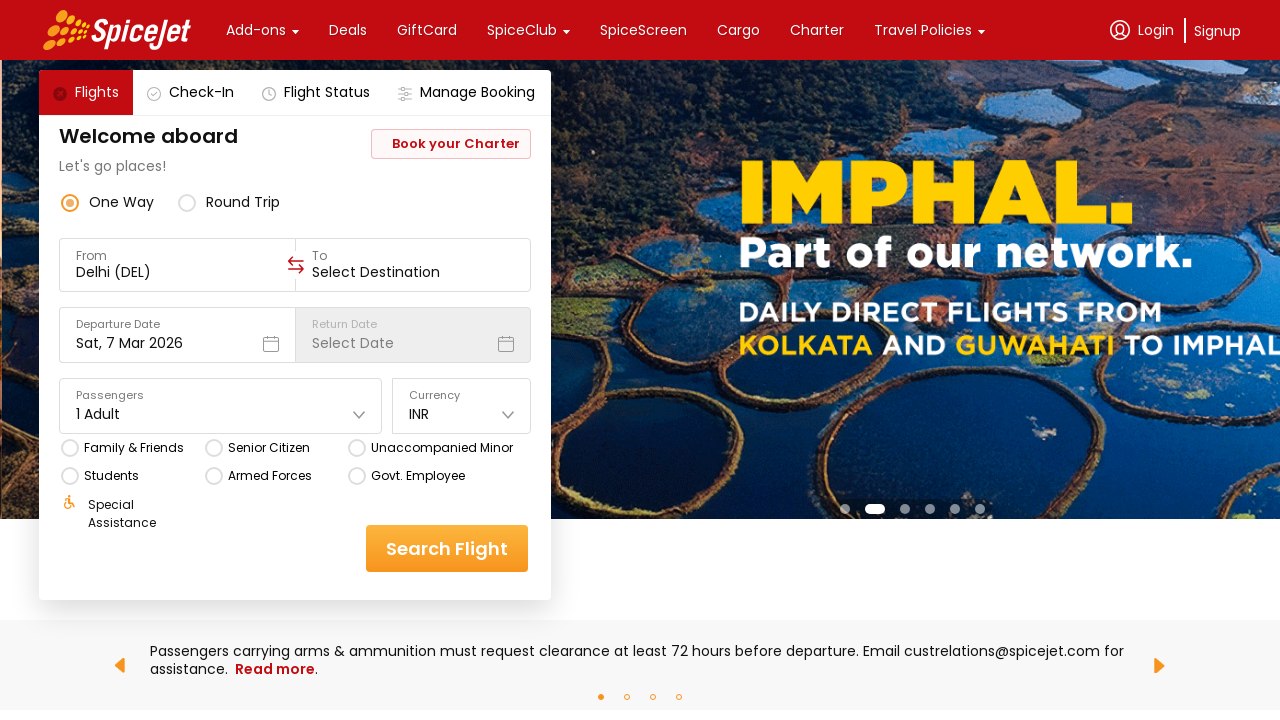